Tests triangle identifier with sides 5, 15, 5 which should result in "Not a Triangle" error

Starting URL: https://testpages.eviltester.com/styled/apps/triangle/triangle001.html

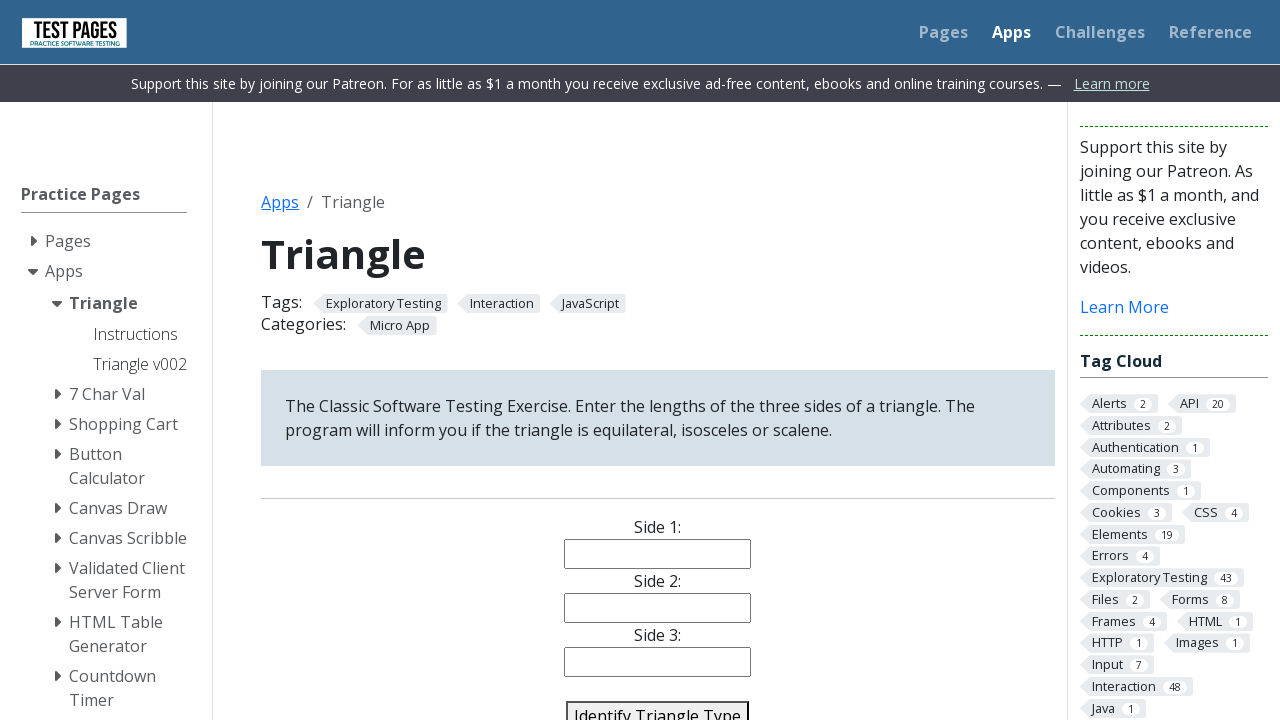

Filled side 1 field with value '5' on input[name='side1']
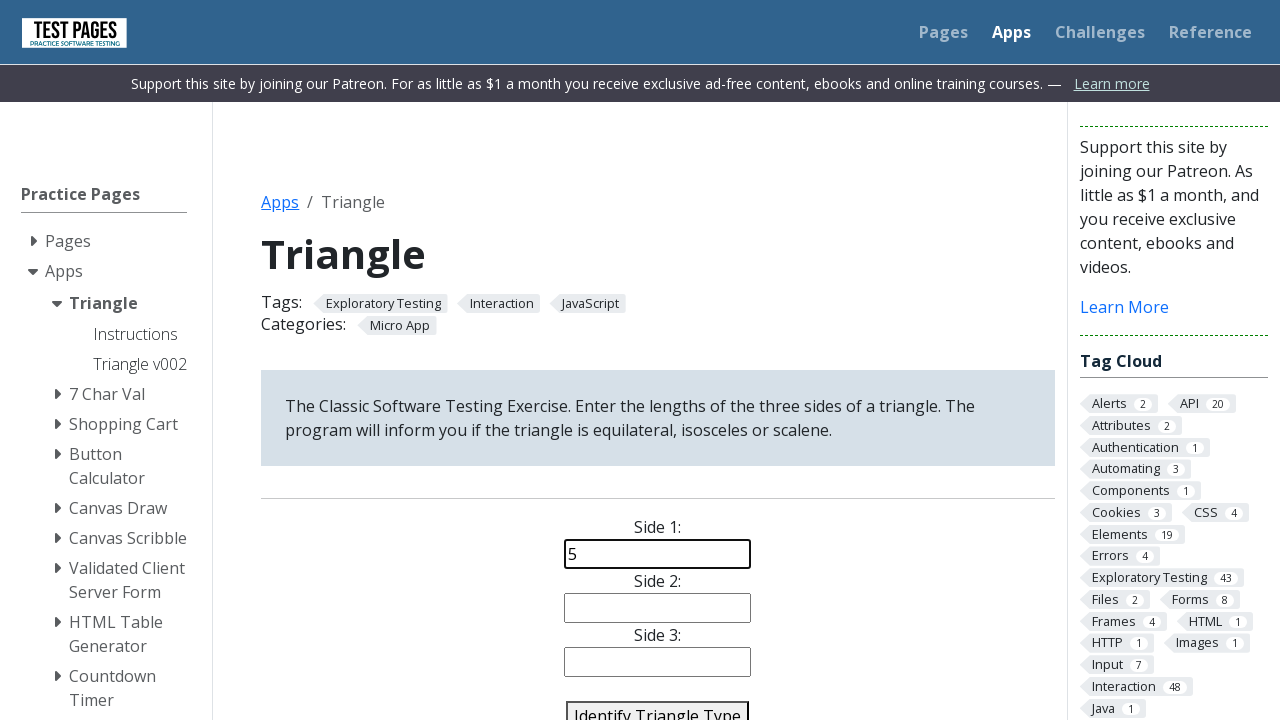

Filled side 2 field with value '15' on input[name='side2']
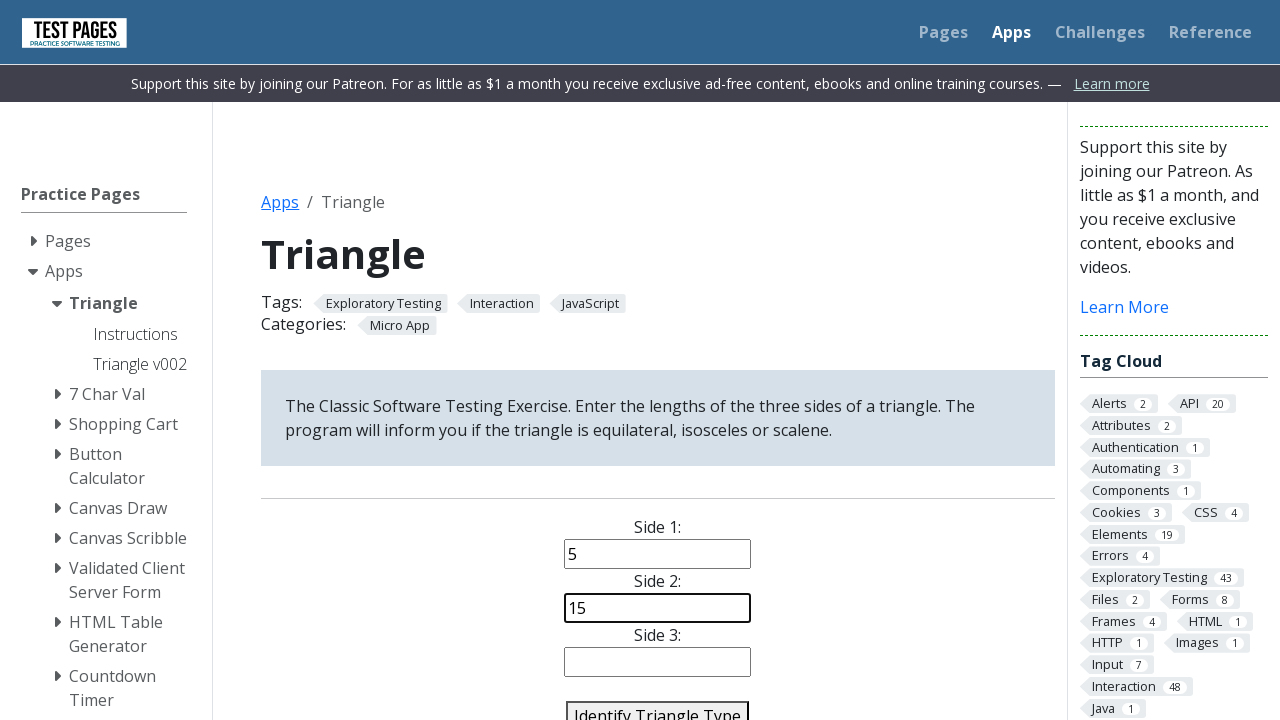

Filled side 3 field with value '5' on input[name='side3']
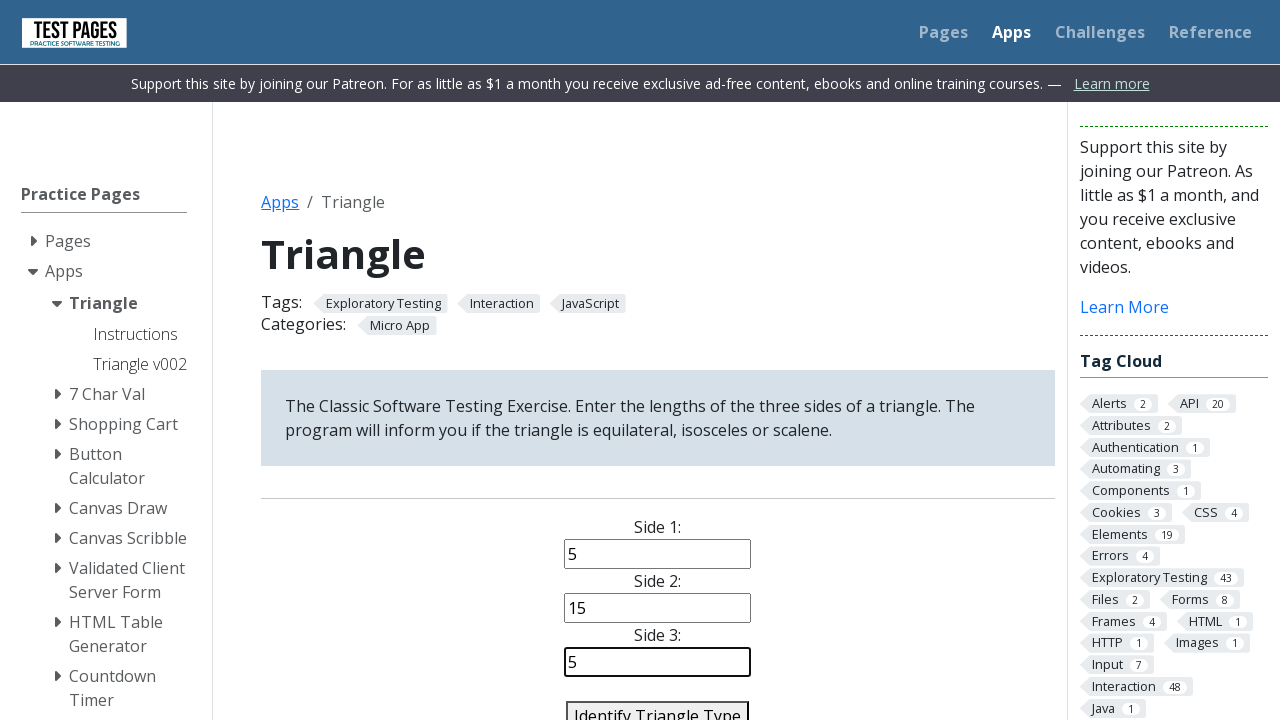

Clicked identify triangle button to validate sides 5, 15, 5 at (658, 705) on #identify-triangle-action
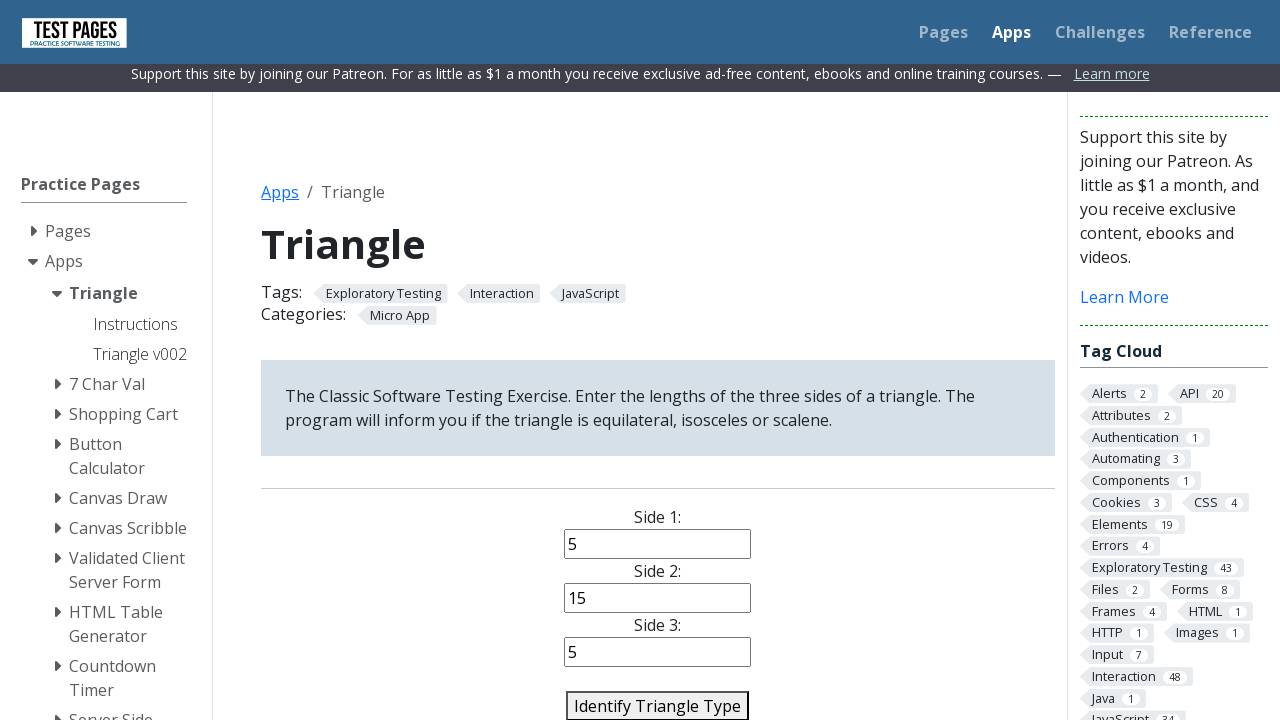

Triangle type result appeared, expecting 'Not a Triangle' error
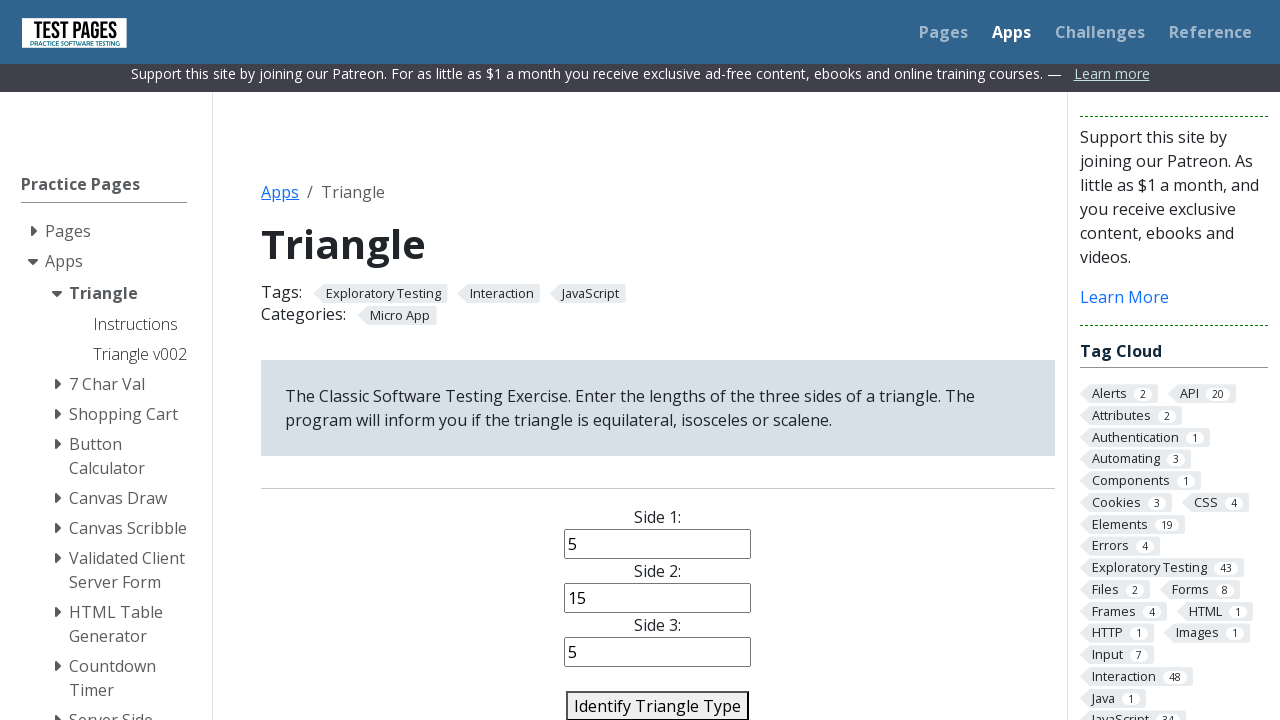

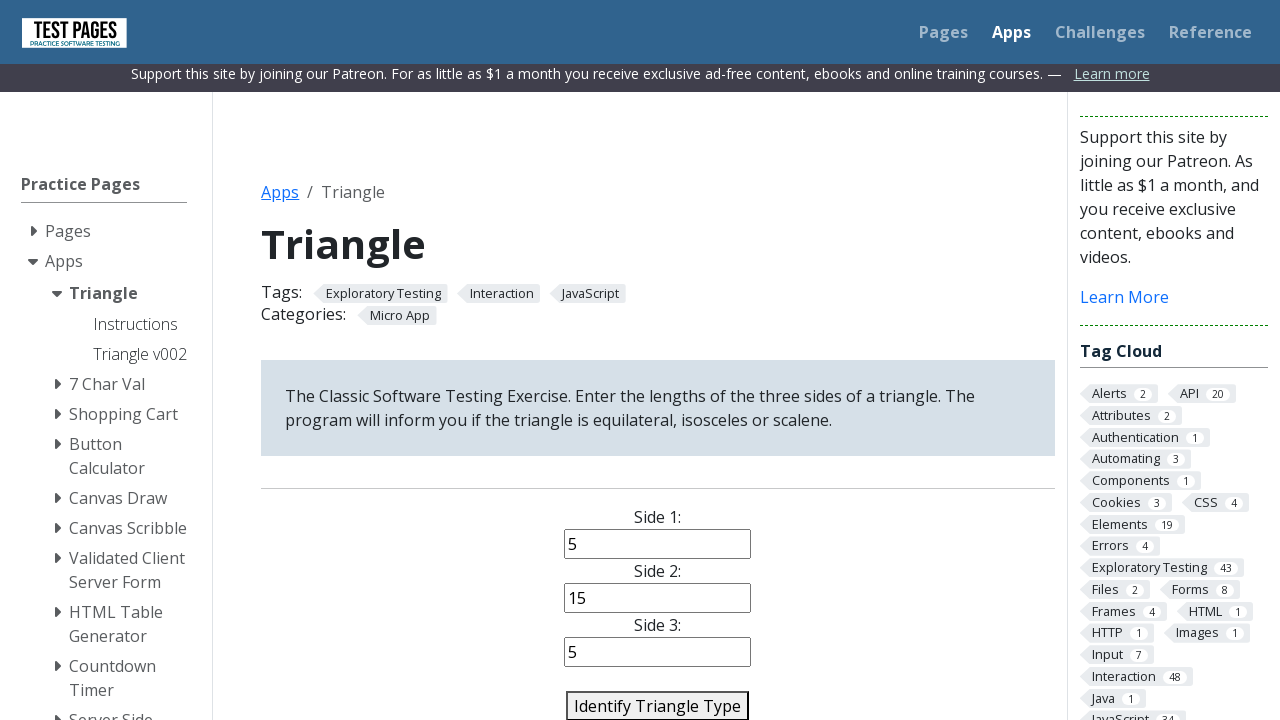